Navigates to W3Schools HTML tables tutorial page, scrolls down to view the table, and interacts with the customers table to verify table row elements are accessible.

Starting URL: https://www.w3schools.com/html/html_tables.asp

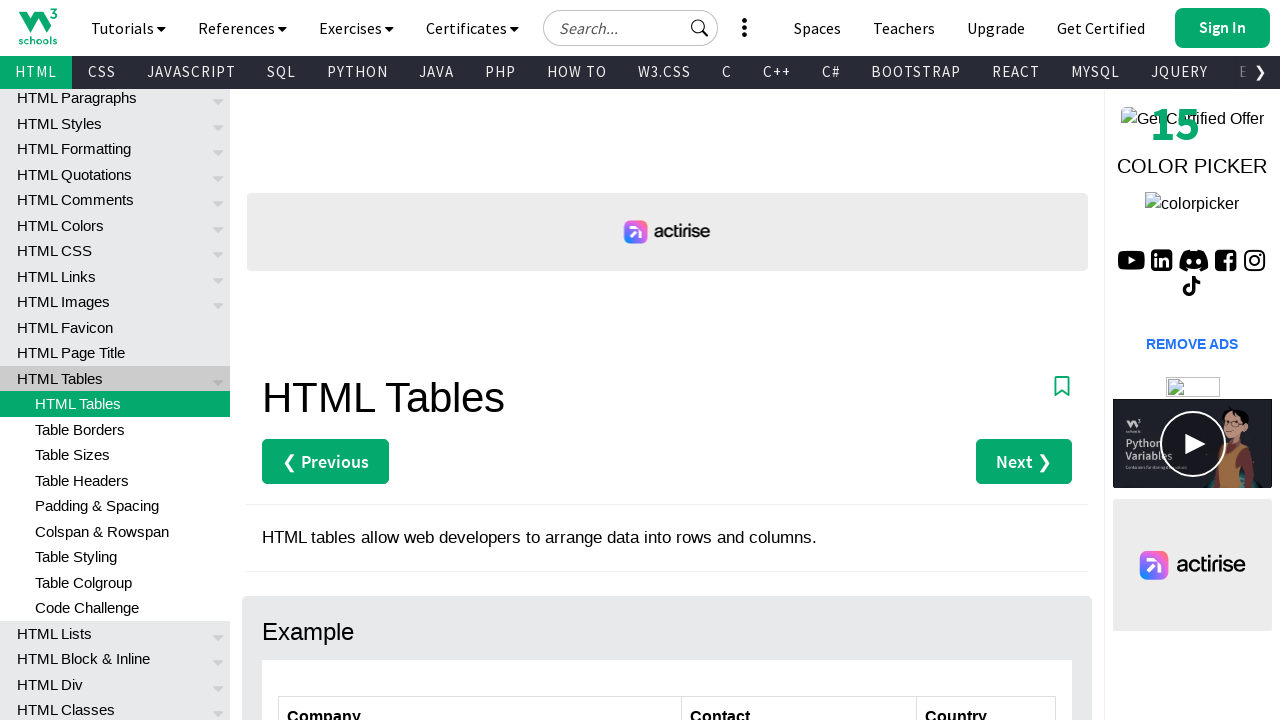

Scrolled down 300 pixels to view the table
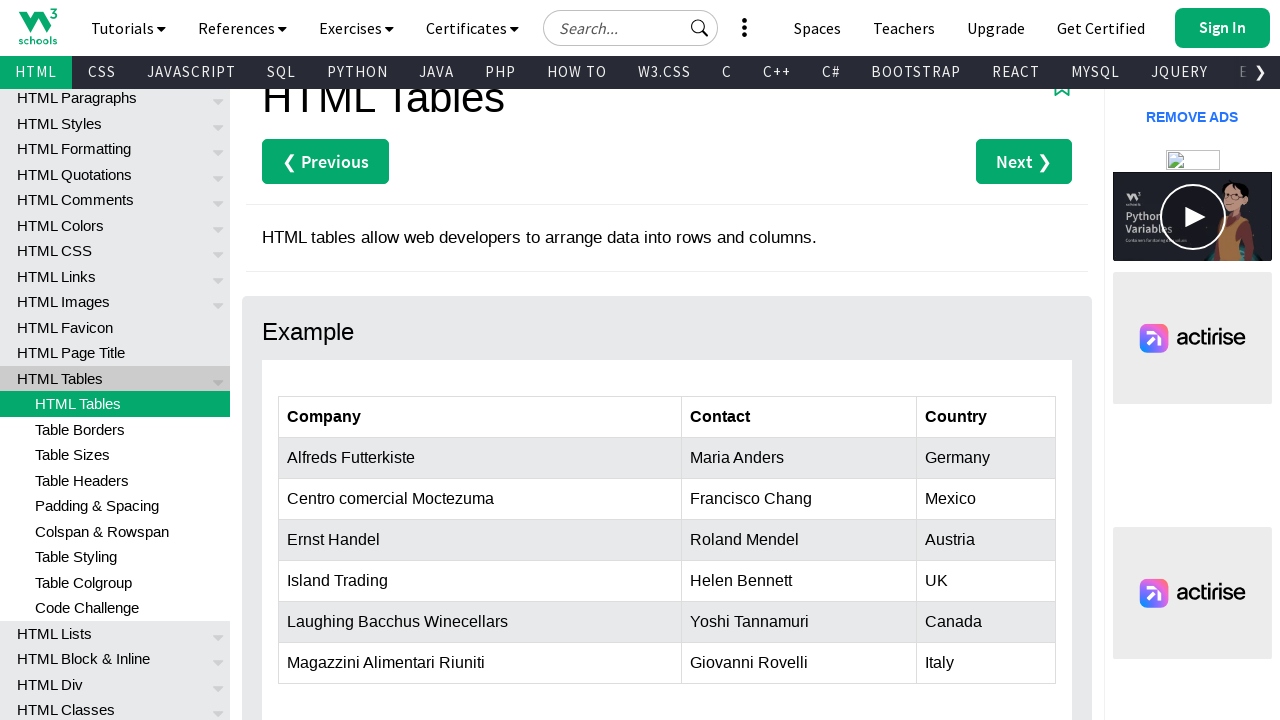

Customers table loaded and visible
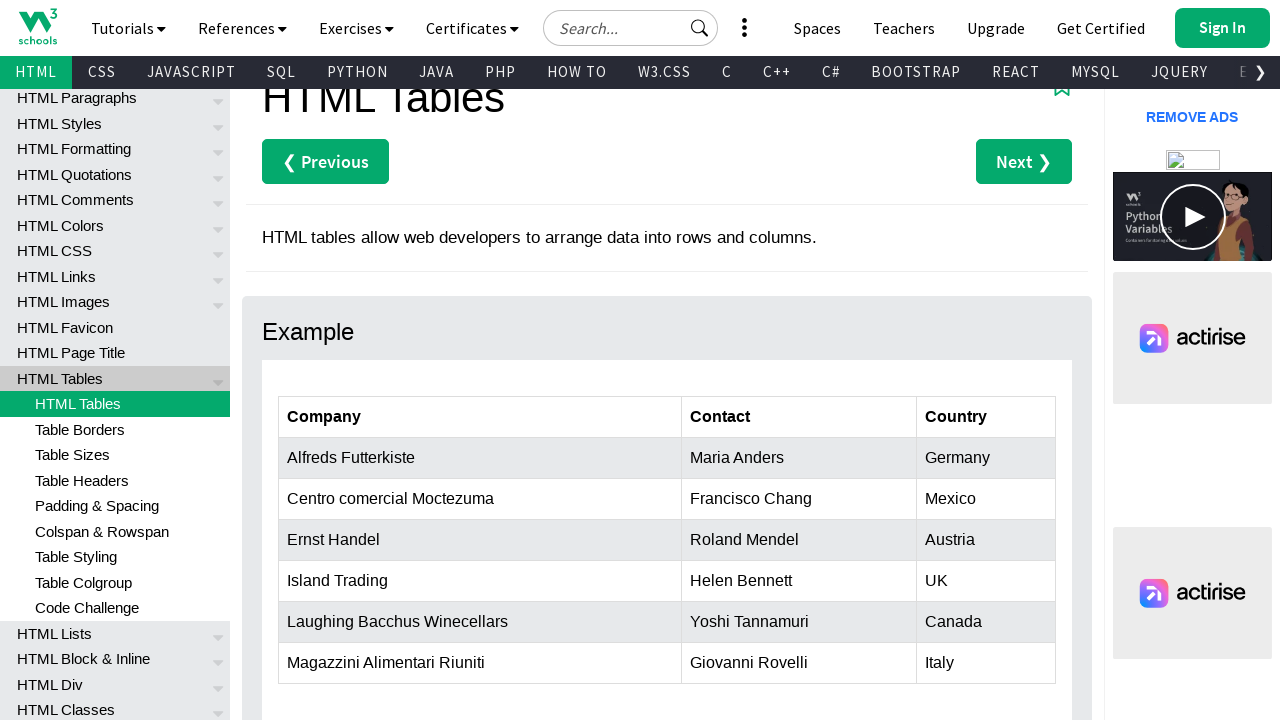

First table row located and accessible
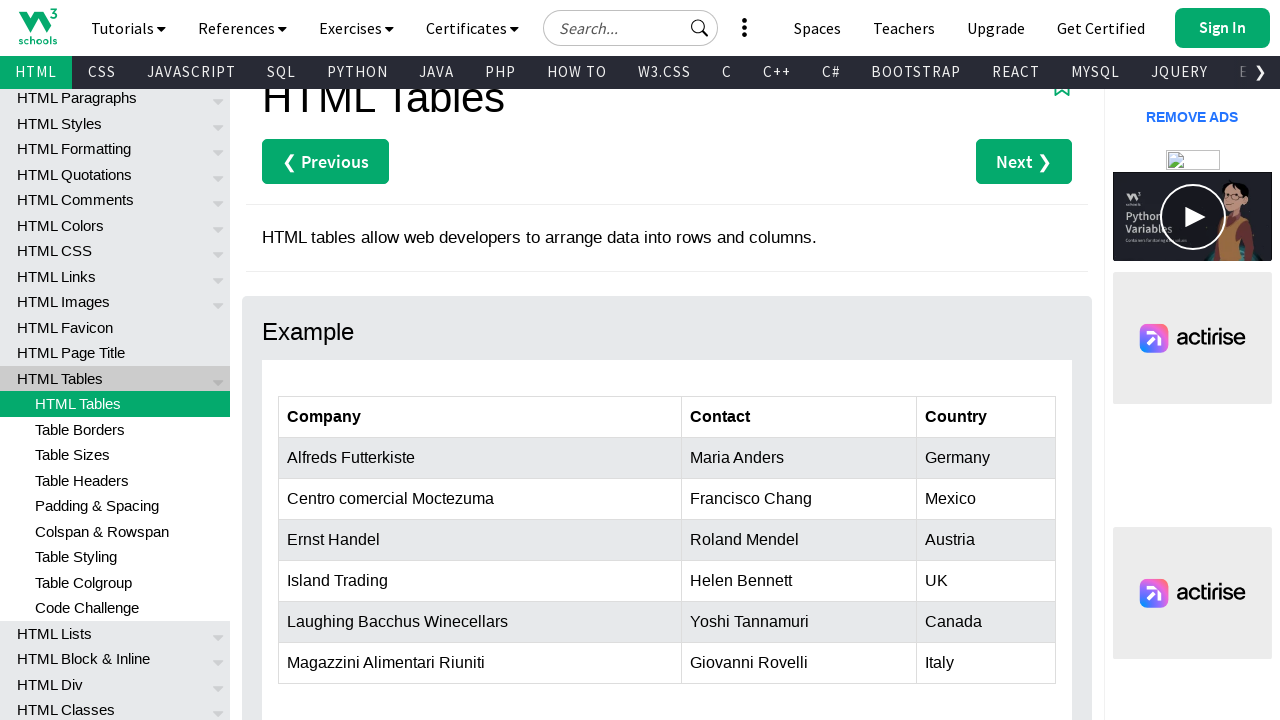

Row 4 of the customers table is accessible
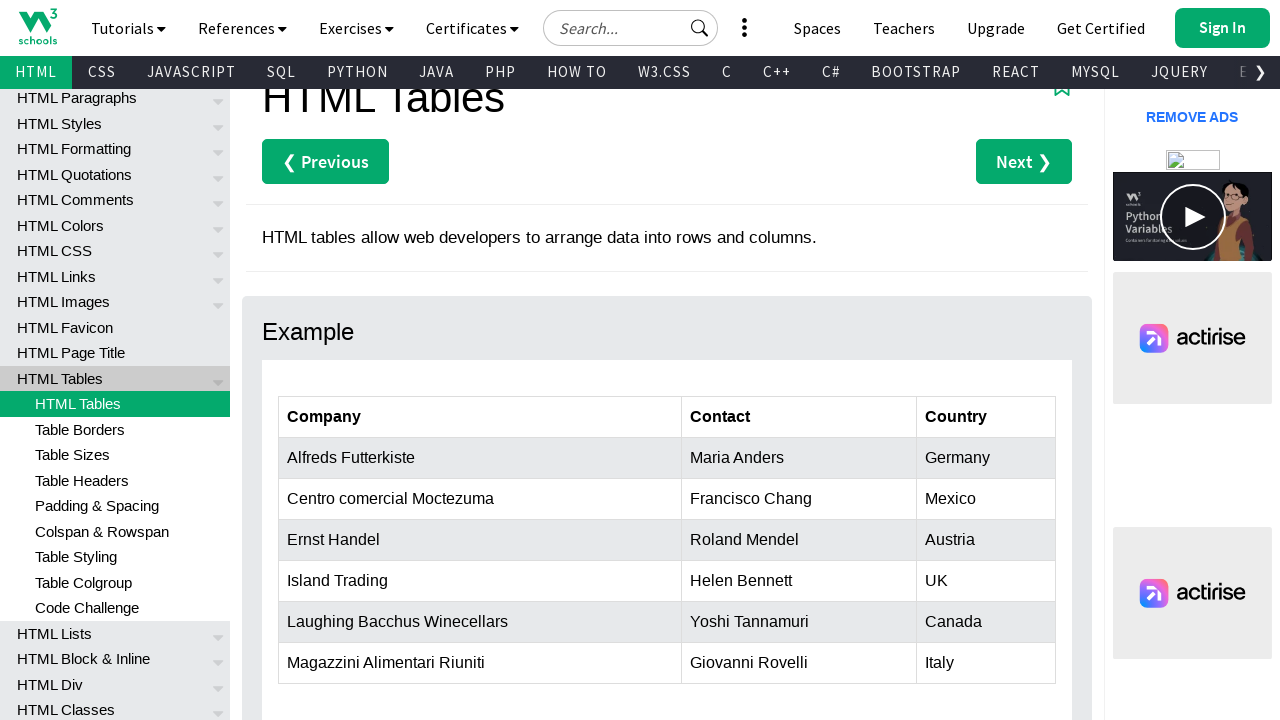

First cell in row 4 is visible and accessible
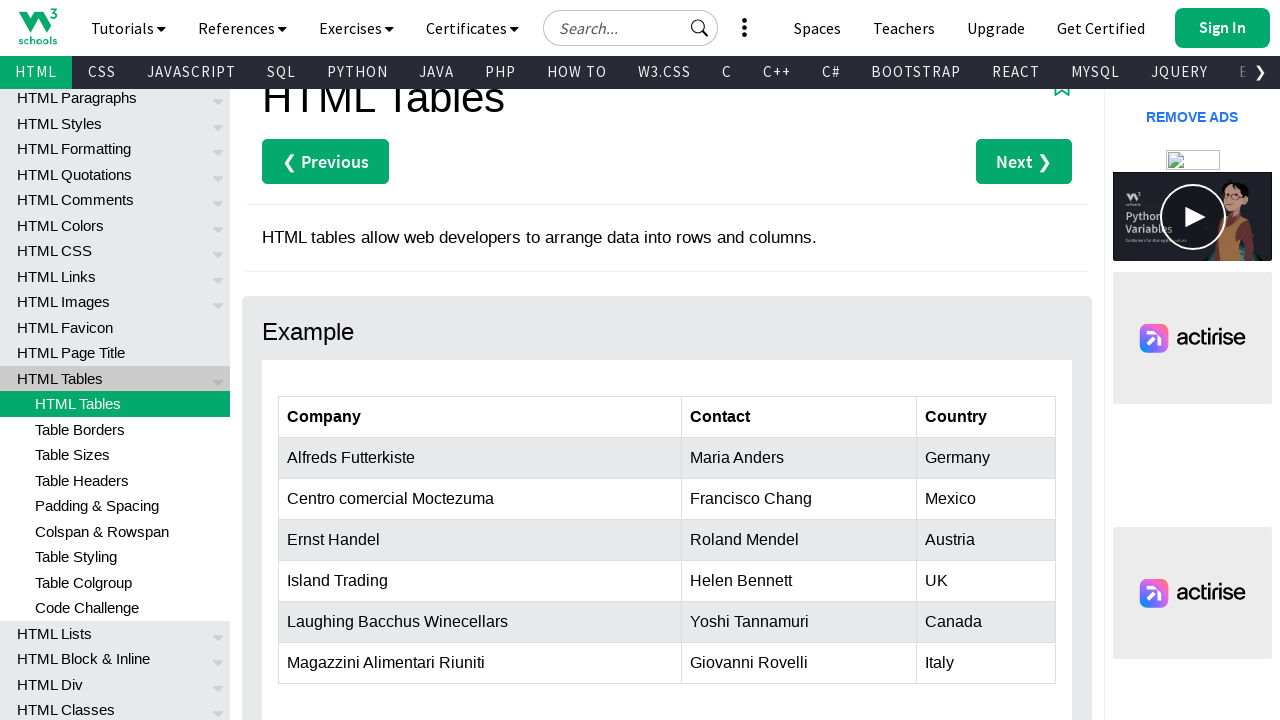

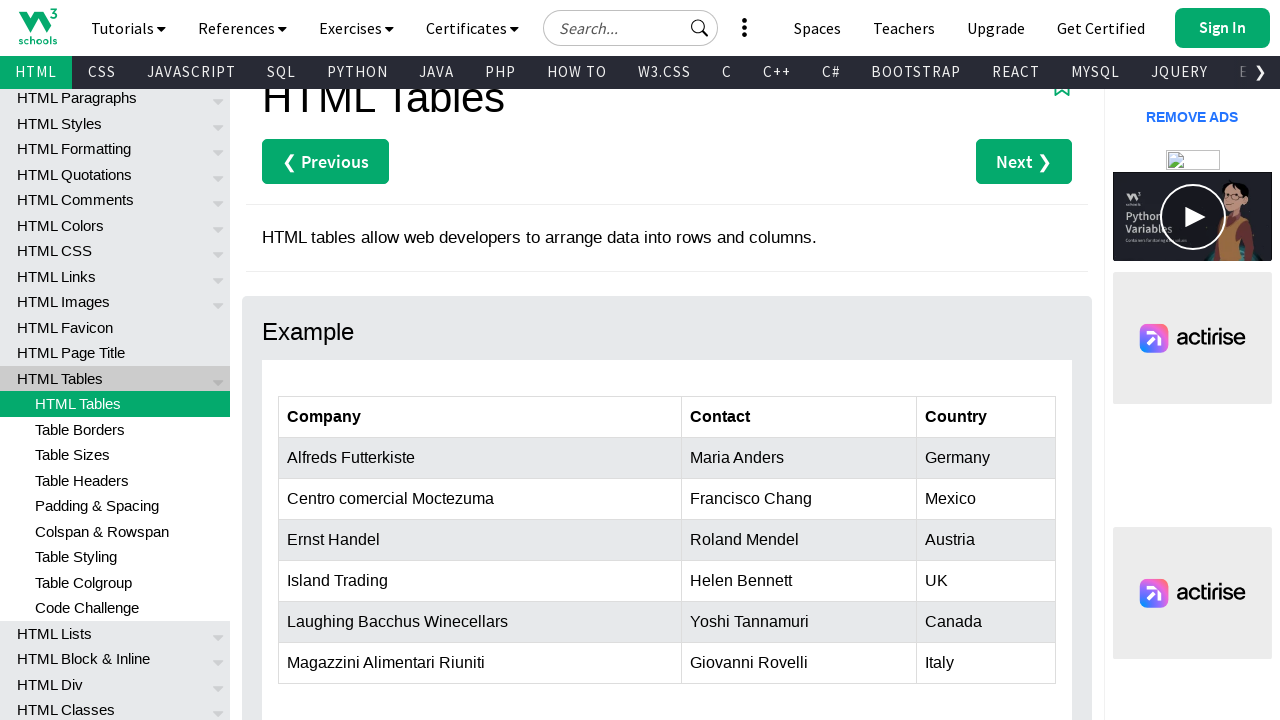